Tests various alert dialog interactions including simple alerts, confirm dialogs, sweet alerts, modal dialogs, and prompt dialogs on a practice page

Starting URL: https://www.leafground.com/alert.xhtml

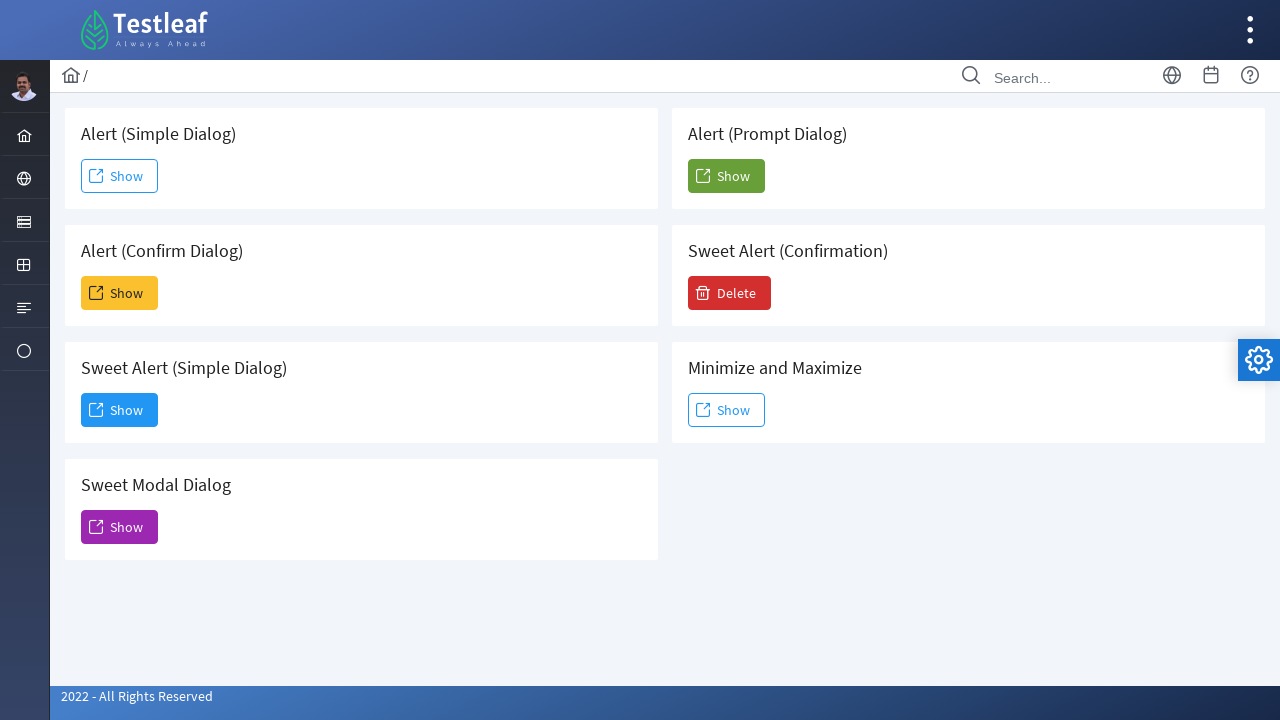

Clicked button to trigger simple alert dialog at (120, 176) on #j_idt88\:j_idt91
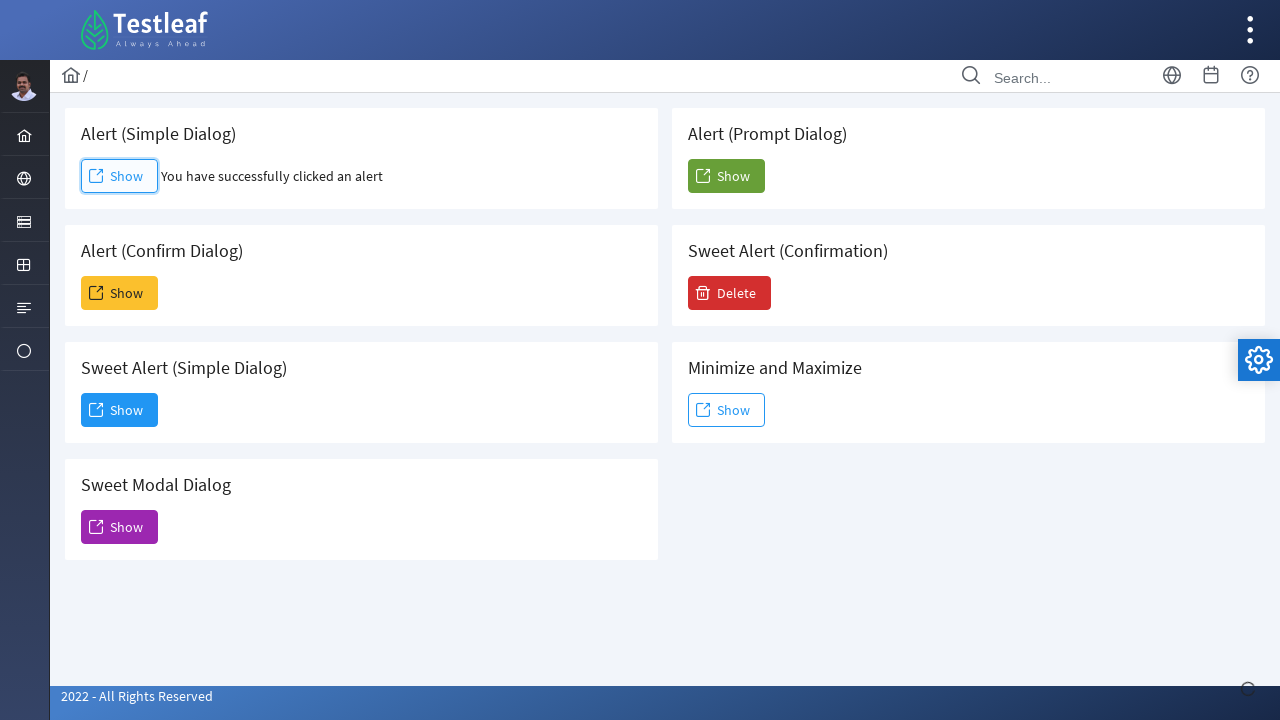

Set up dialog handler to accept simple alert
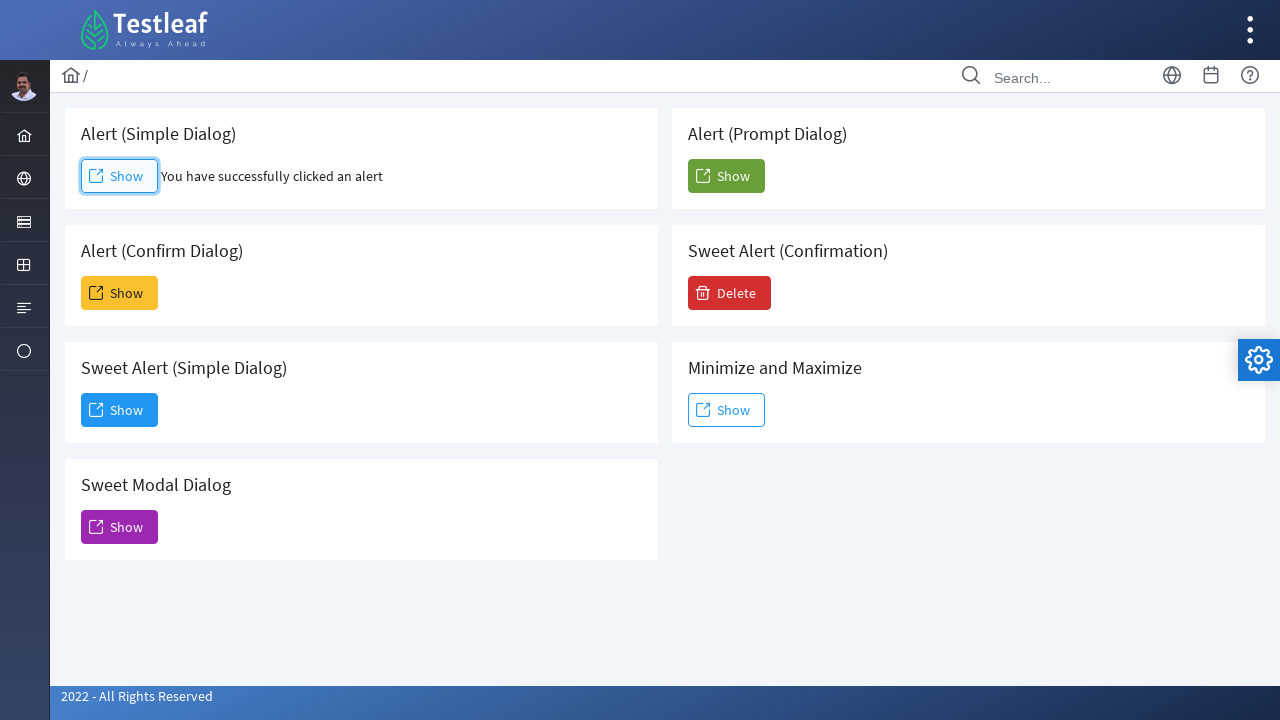

Waited for dialog to process
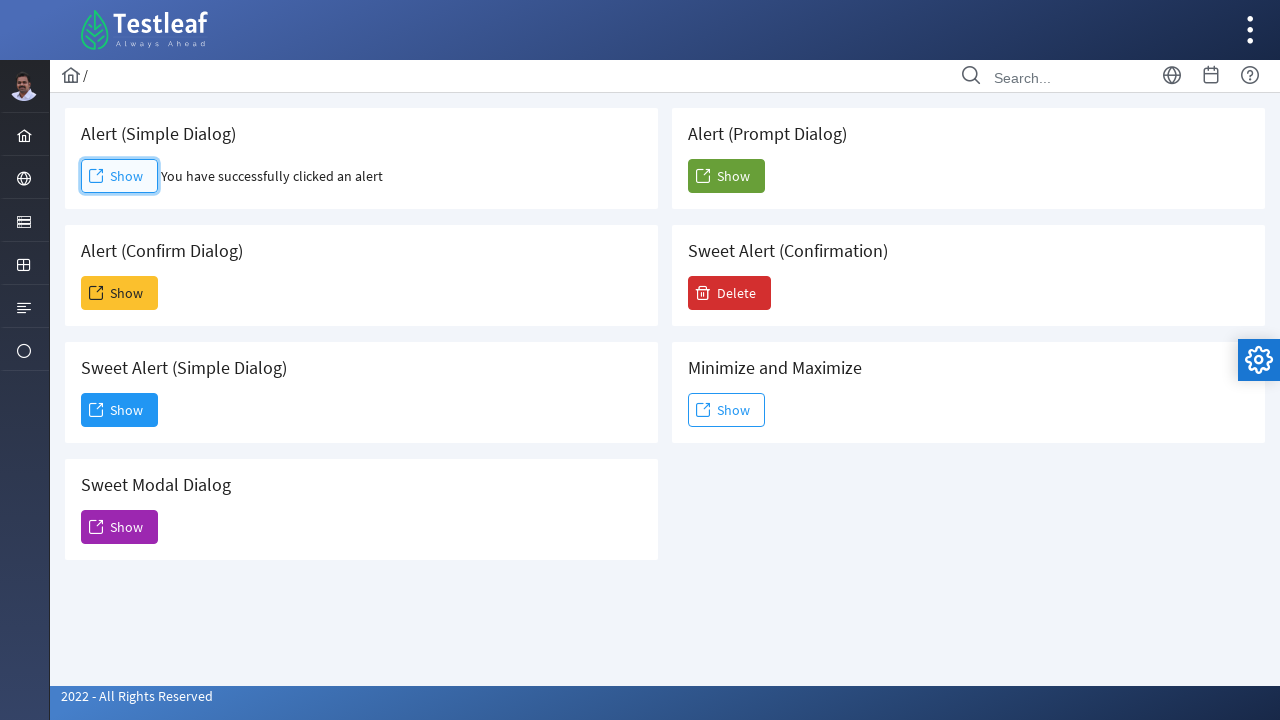

Clicked button to trigger confirm dialog at (120, 293) on #j_idt88\:j_idt93
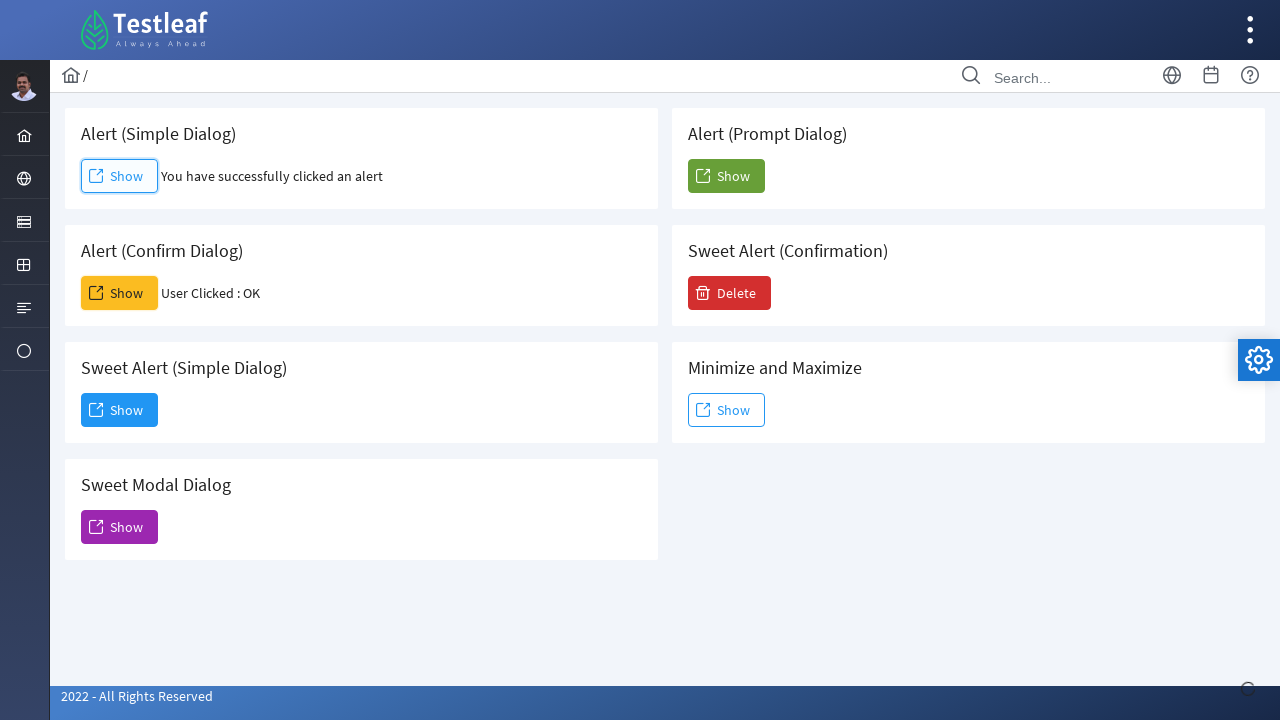

Set up dialog handler to accept confirm dialog
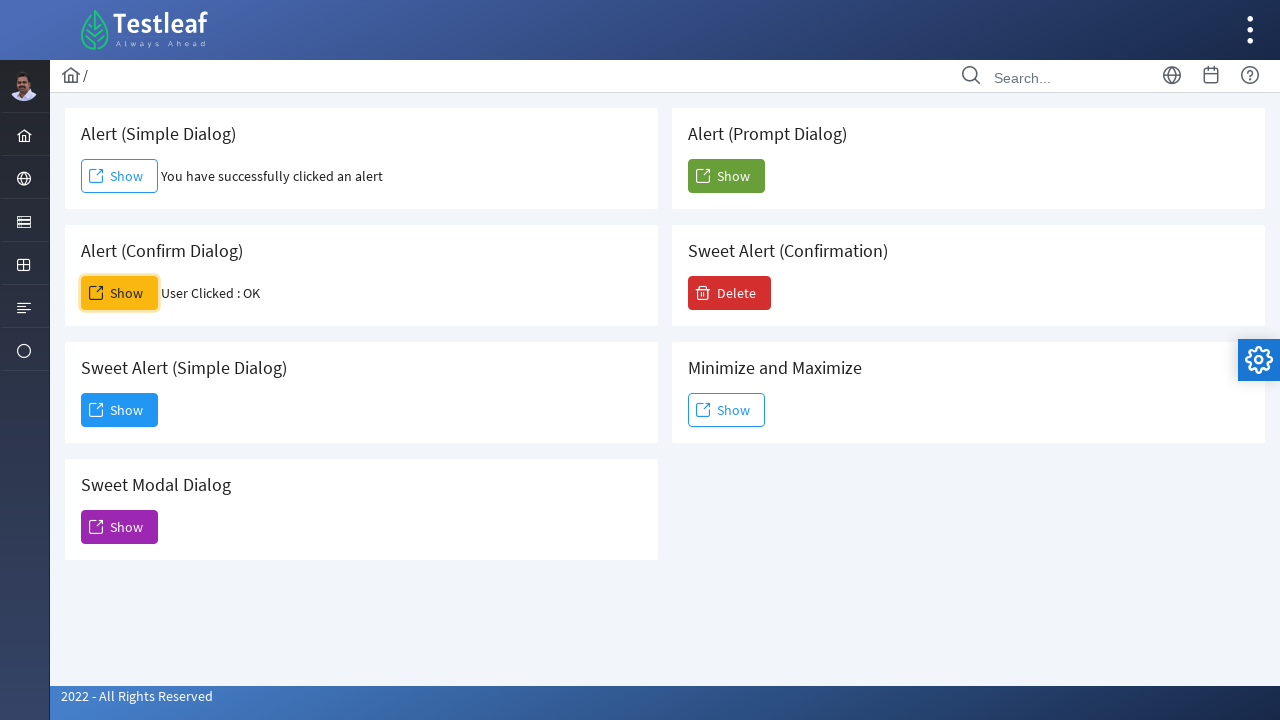

Clicked button to trigger confirm dialog again at (120, 293) on #j_idt88\:j_idt93
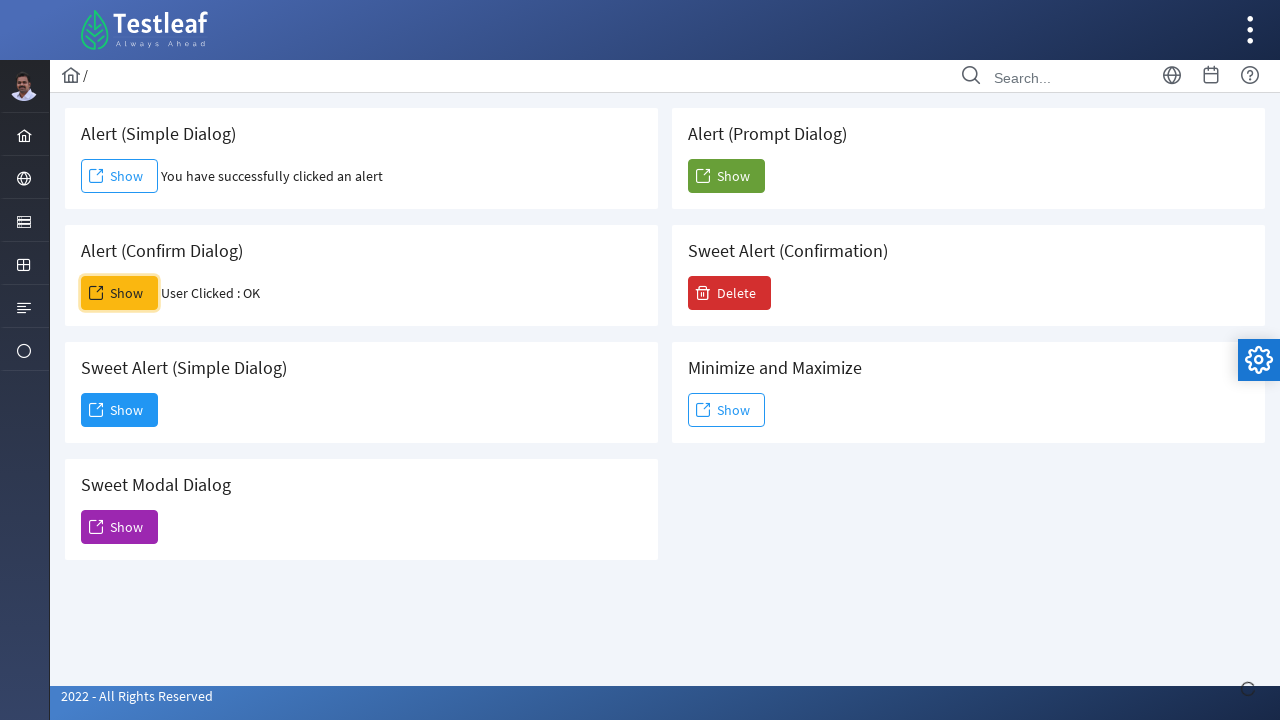

Set up dialog handler to dismiss confirm dialog
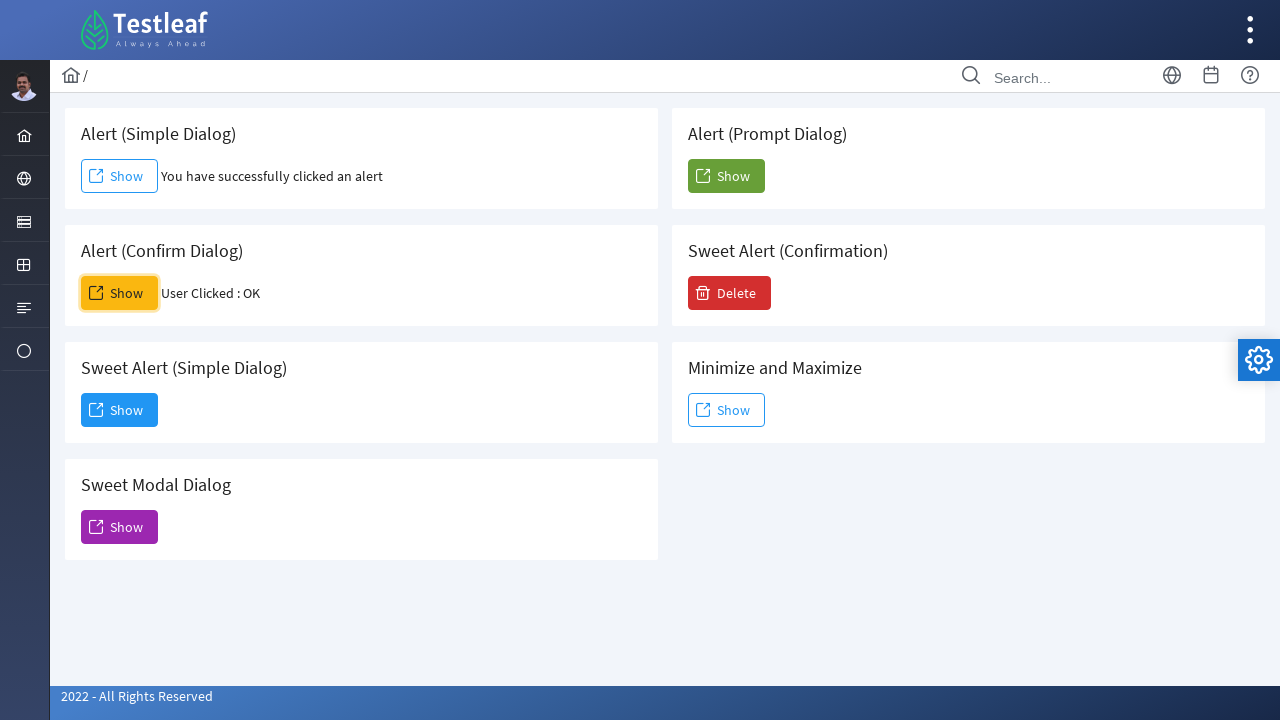

Clicked button to trigger sweet alert at (120, 410) on #j_idt88\:j_idt95
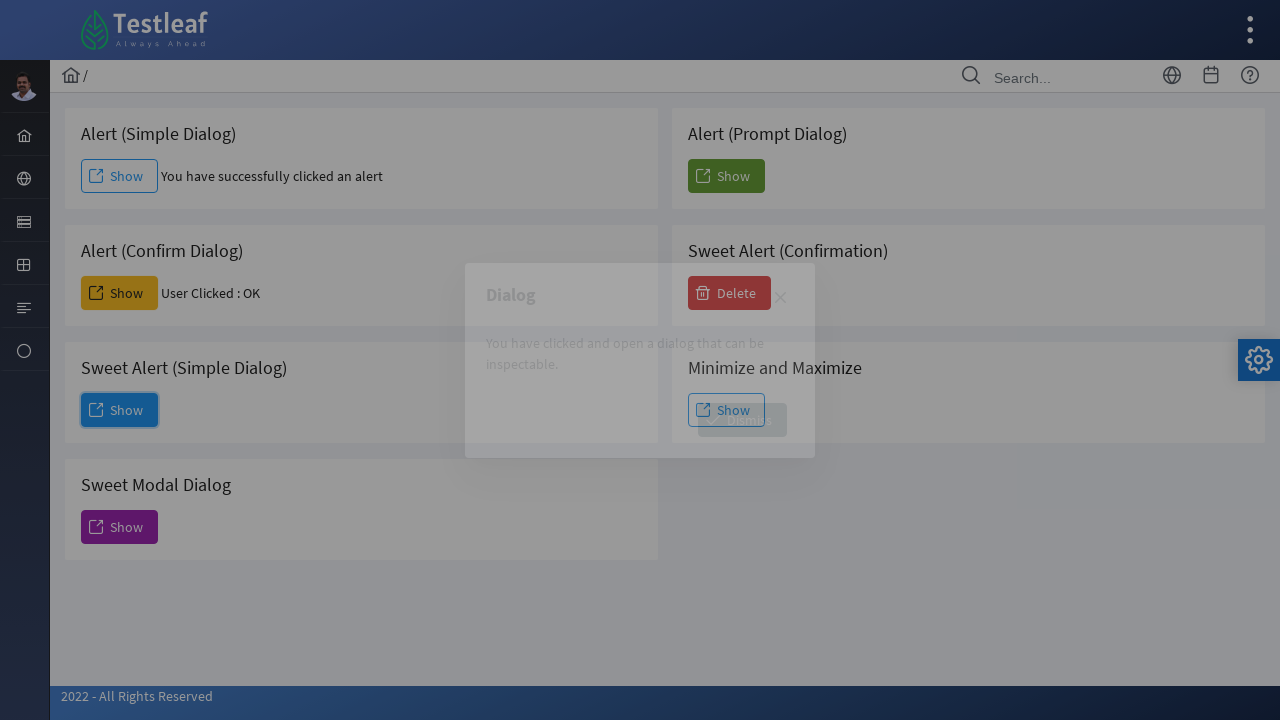

Clicked Dismiss button on sweet alert at (742, 420) on text='Dismiss'
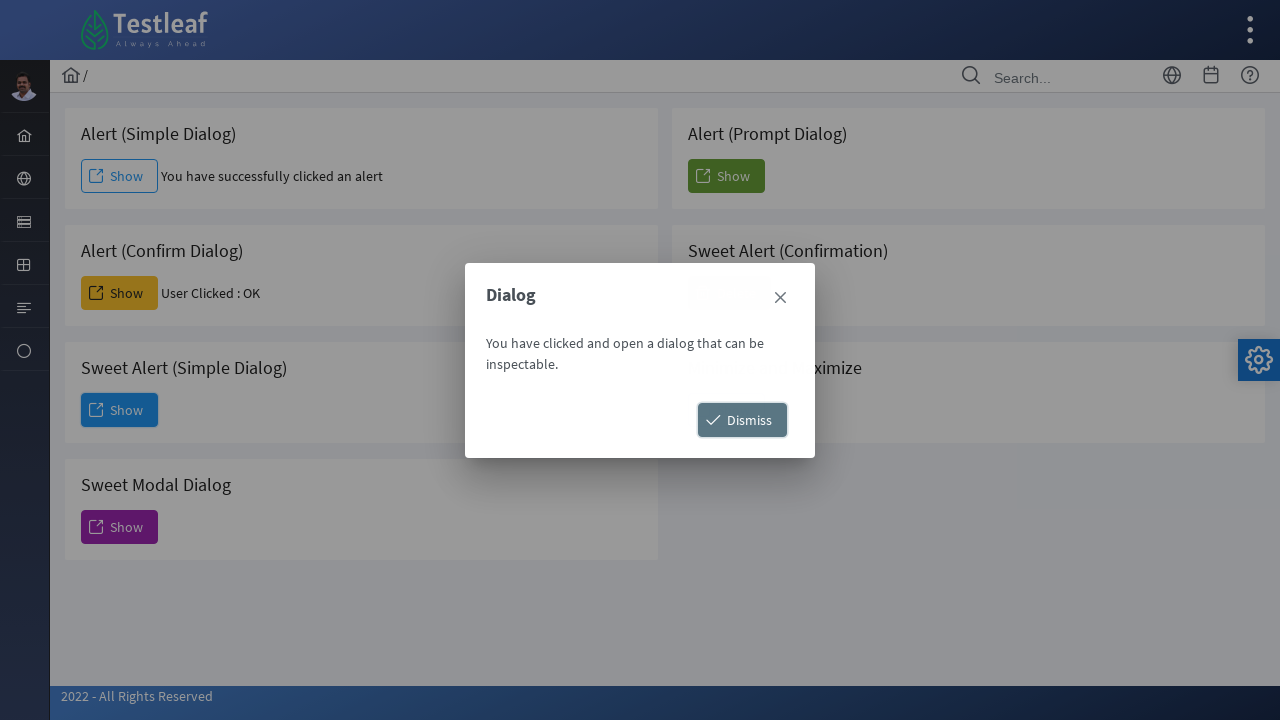

Clicked button to trigger sweet modal dialog at (120, 527) on #j_idt88\:j_idt100
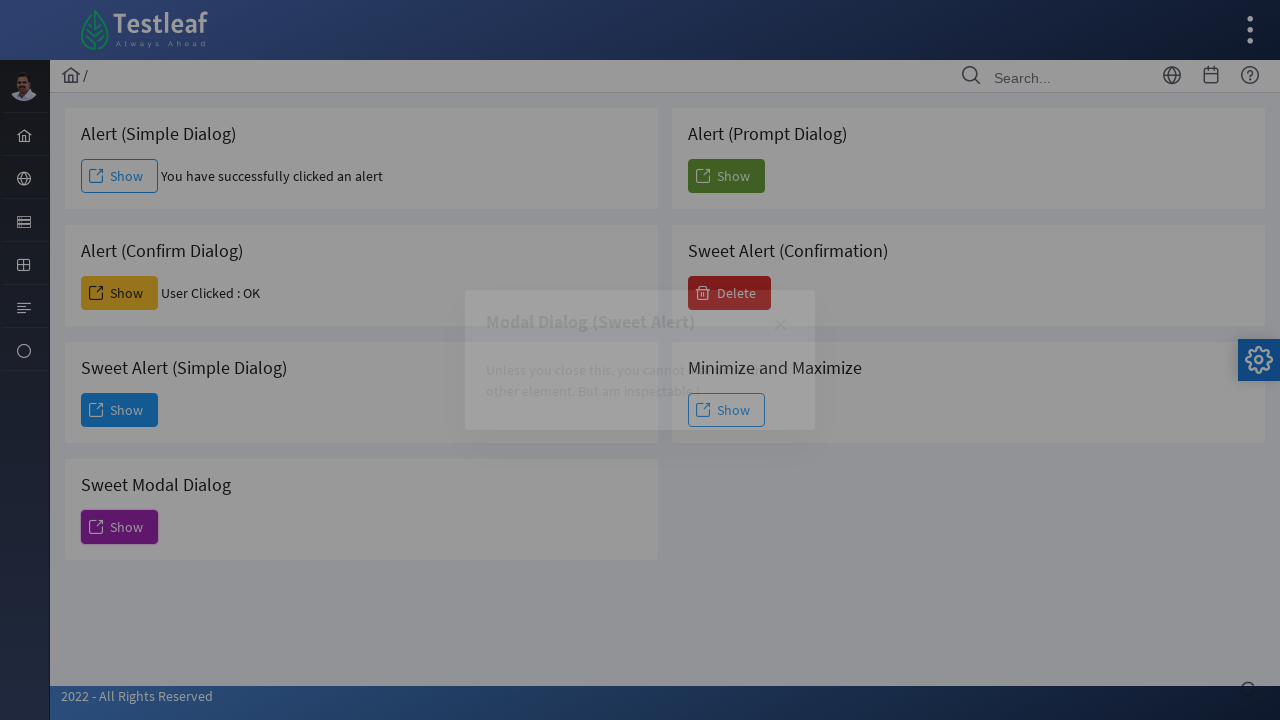

Clicked close button on sweet modal dialog at (780, 325) on xpath=/html/body/div[1]/div[5]/div[2]/form/div/div[1]/div[4]/div/div[1]/a/span
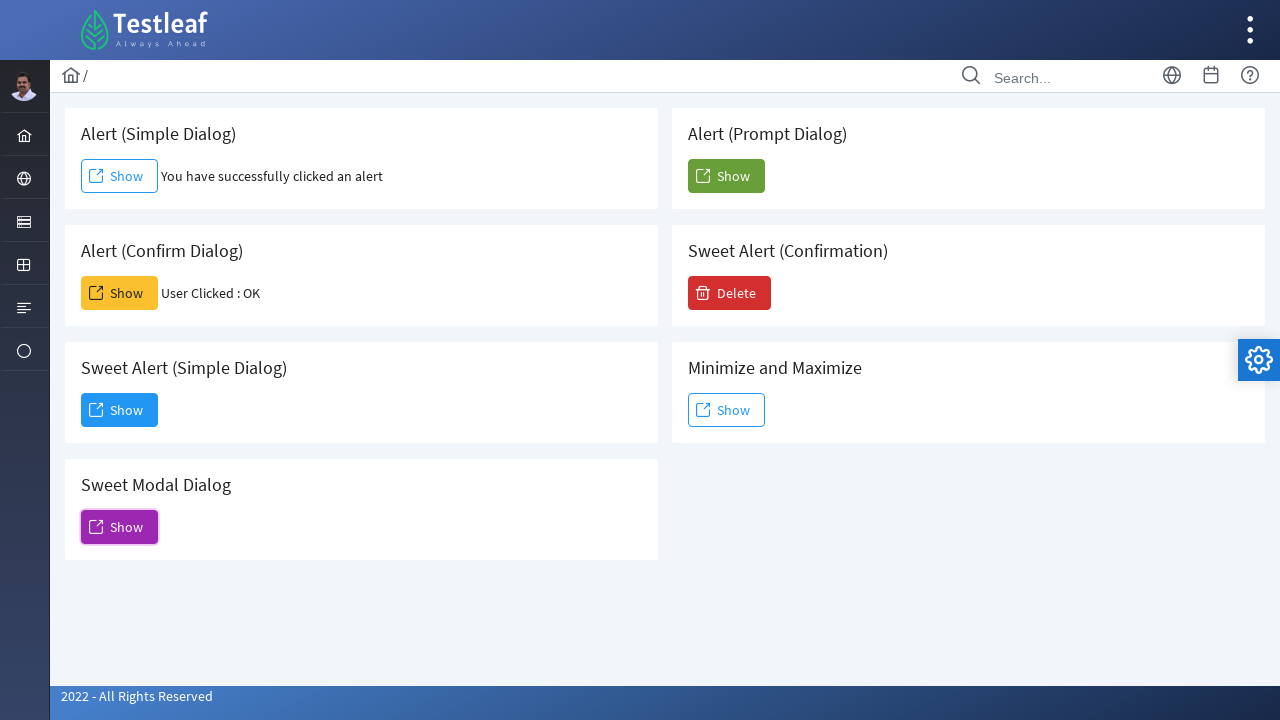

Set up dialog handler to accept prompt with 'ArunC'
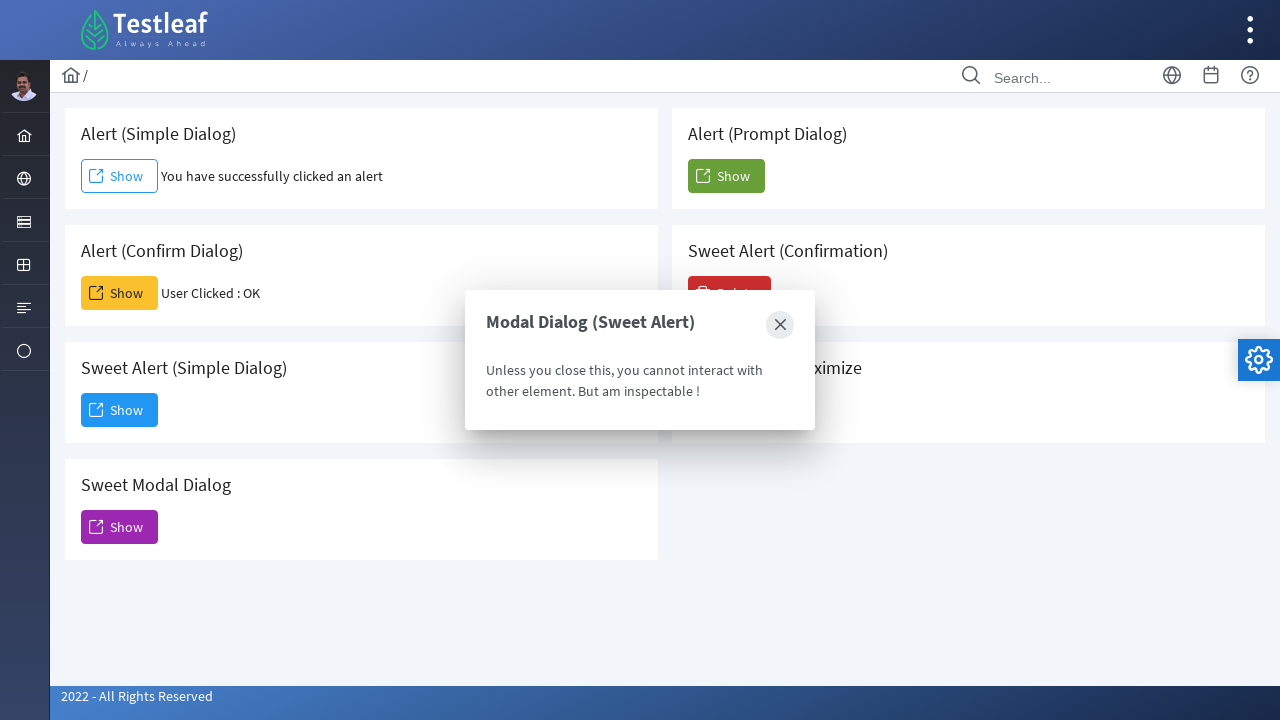

Clicked button to trigger prompt dialog at (726, 176) on #j_idt88\:j_idt104
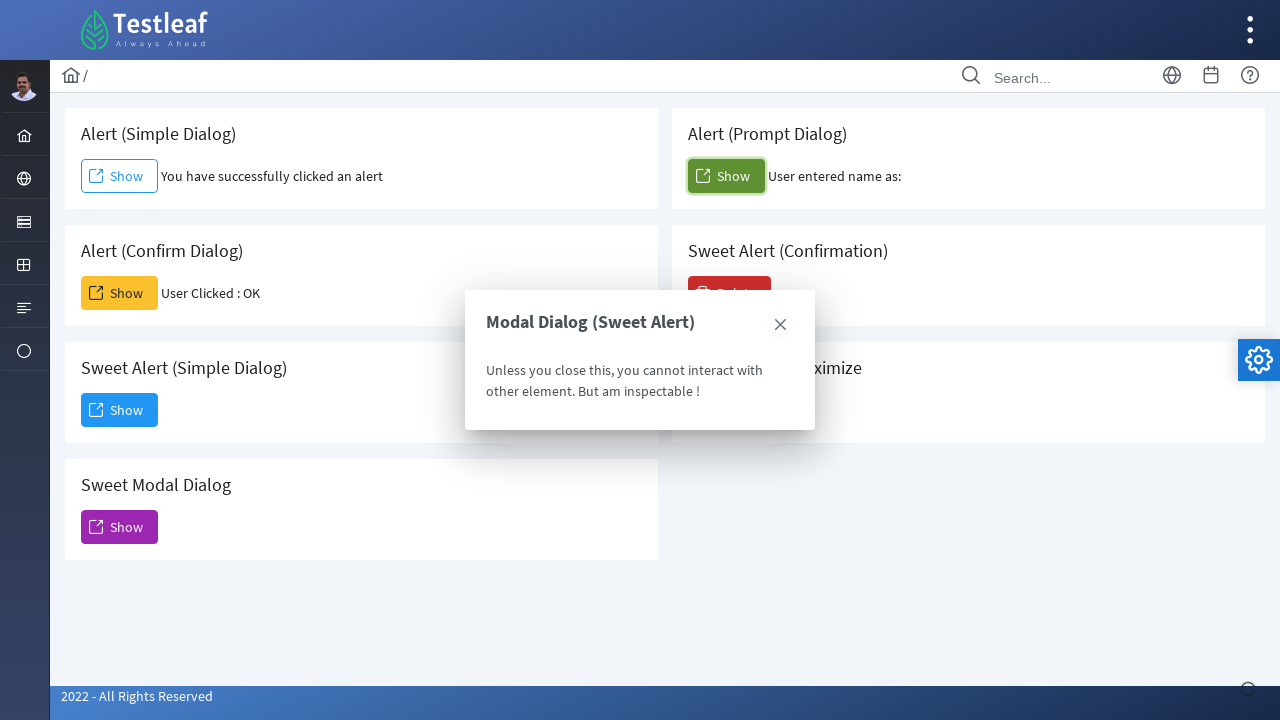

Waited for prompt dialog to complete
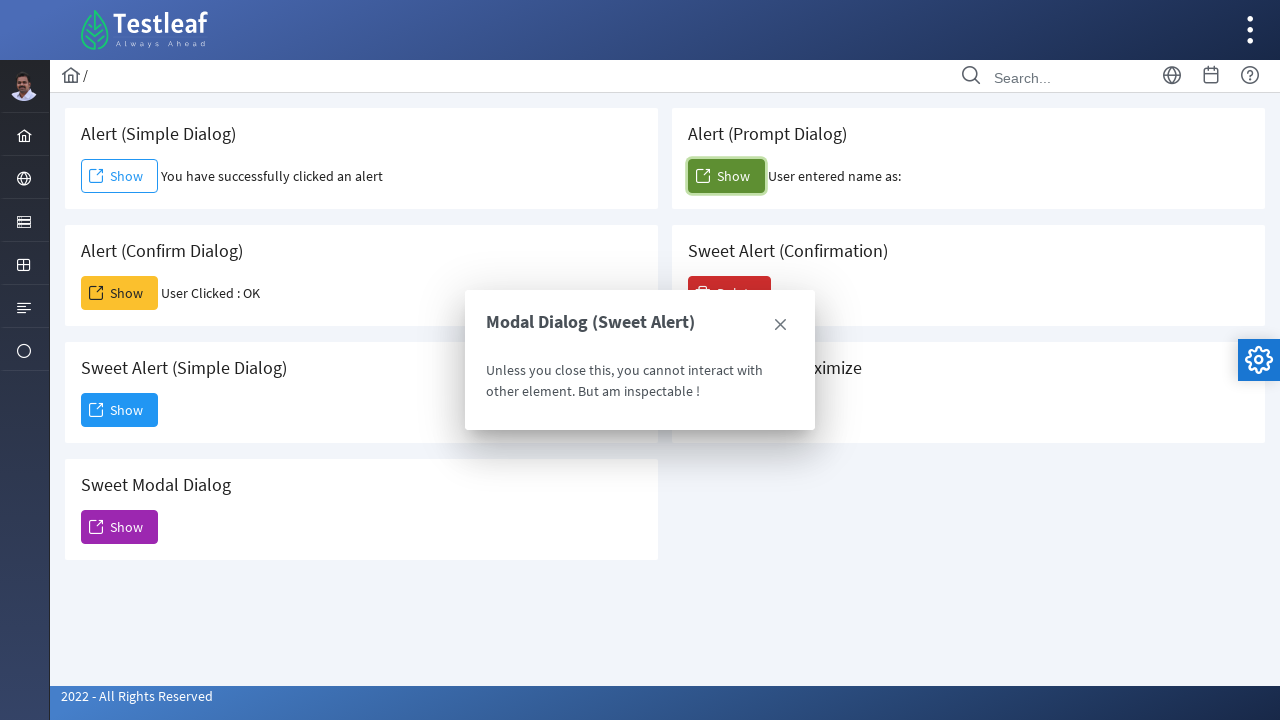

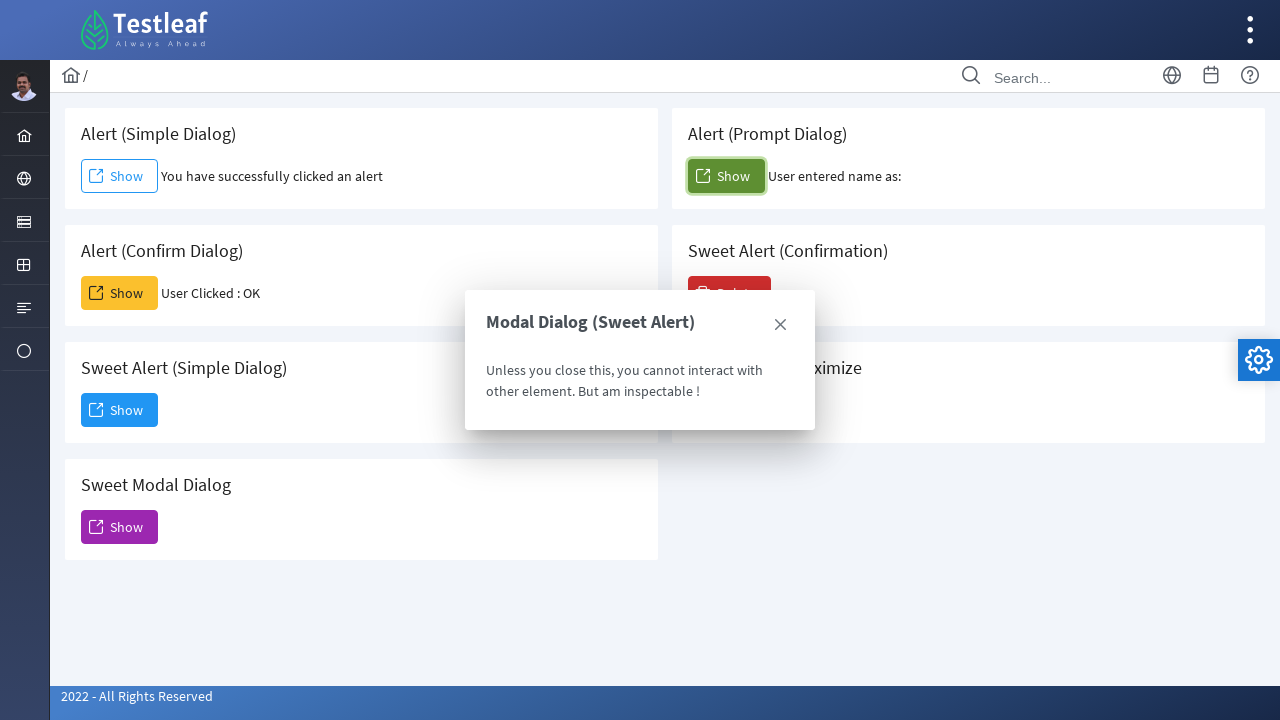